Tests dropdown menu by clicking to open it and selecting an option

Starting URL: http://formy-project.herokuapp.com/dropdown

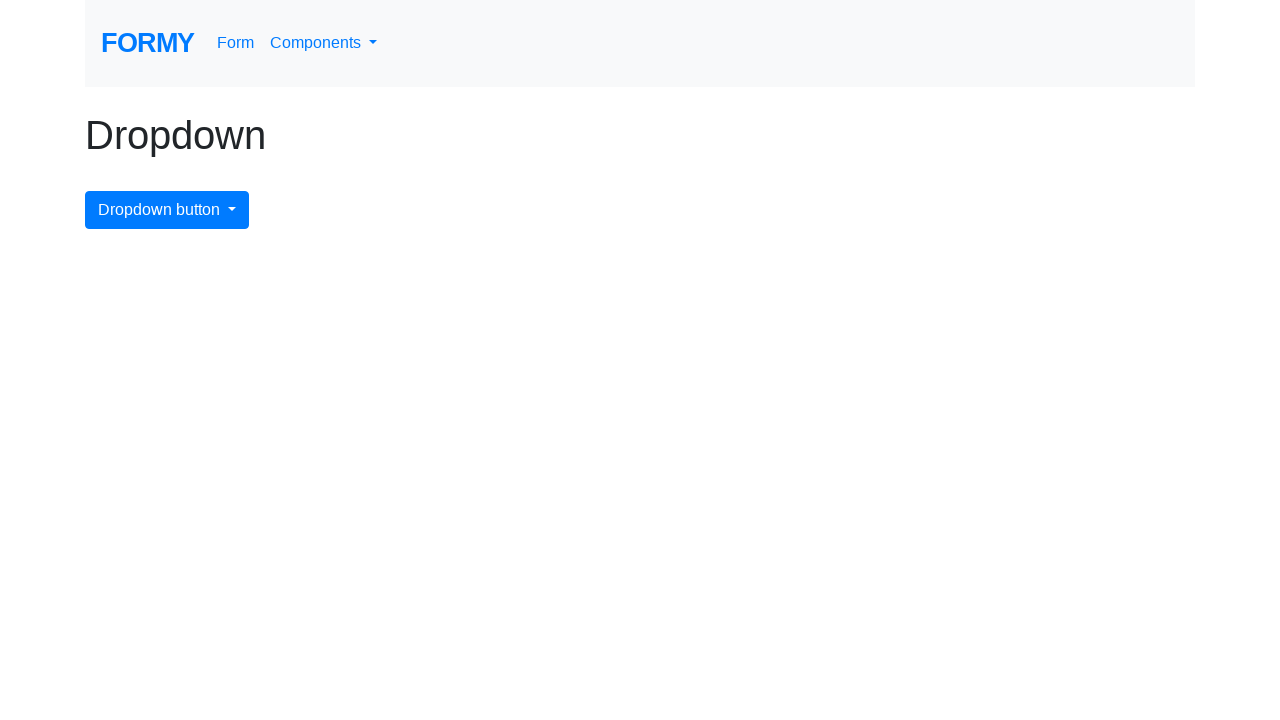

Clicked dropdown menu button to open it at (167, 210) on #dropdownMenuButton
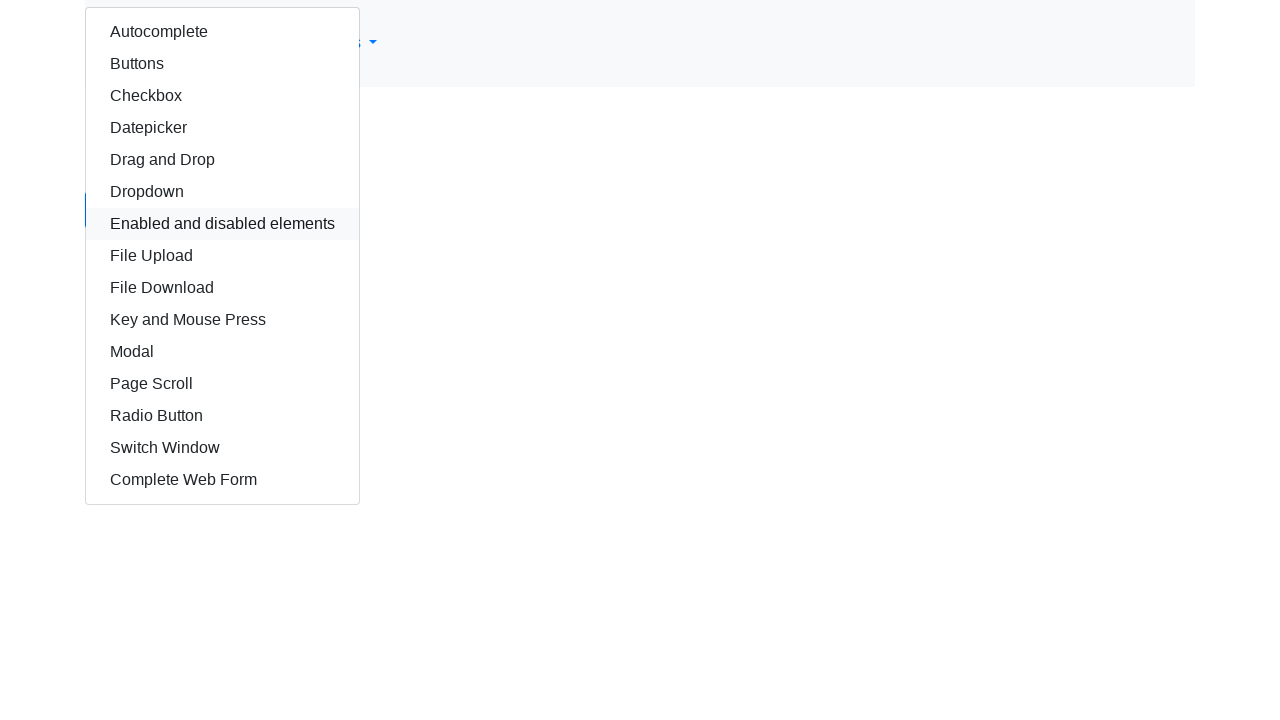

Selected autocomplete option from the dropdown at (222, 32) on #autocomplete
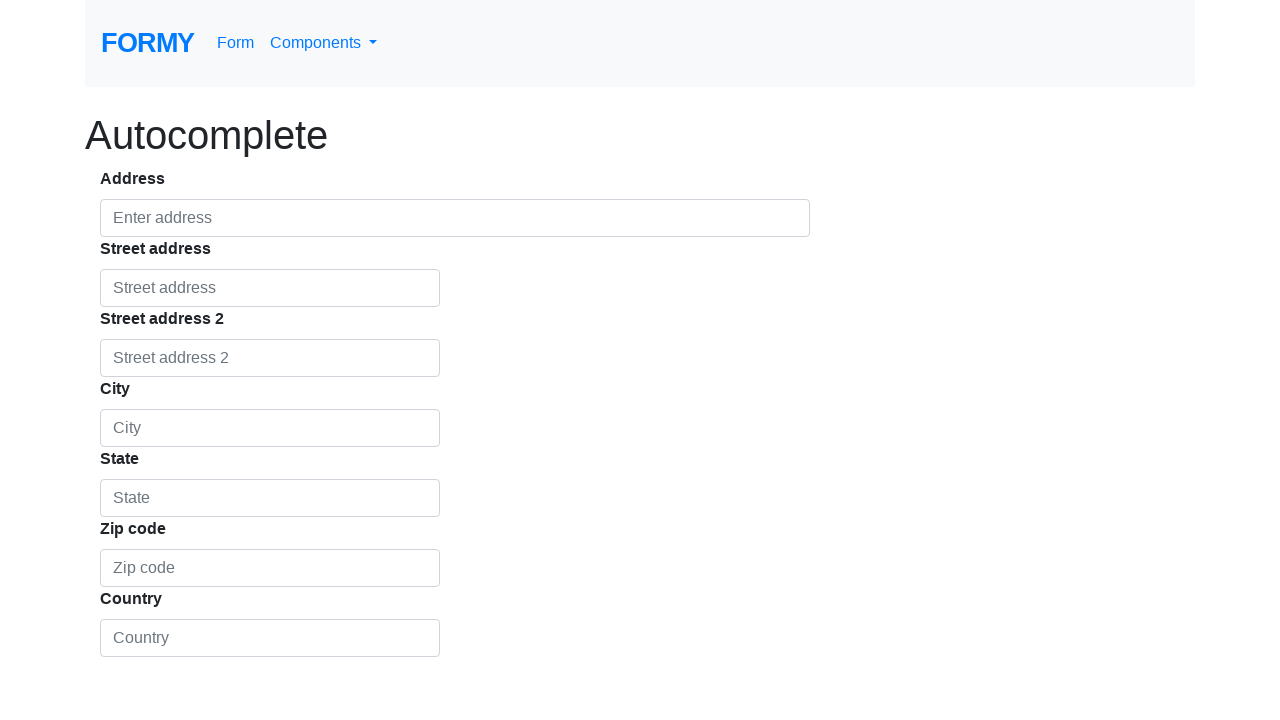

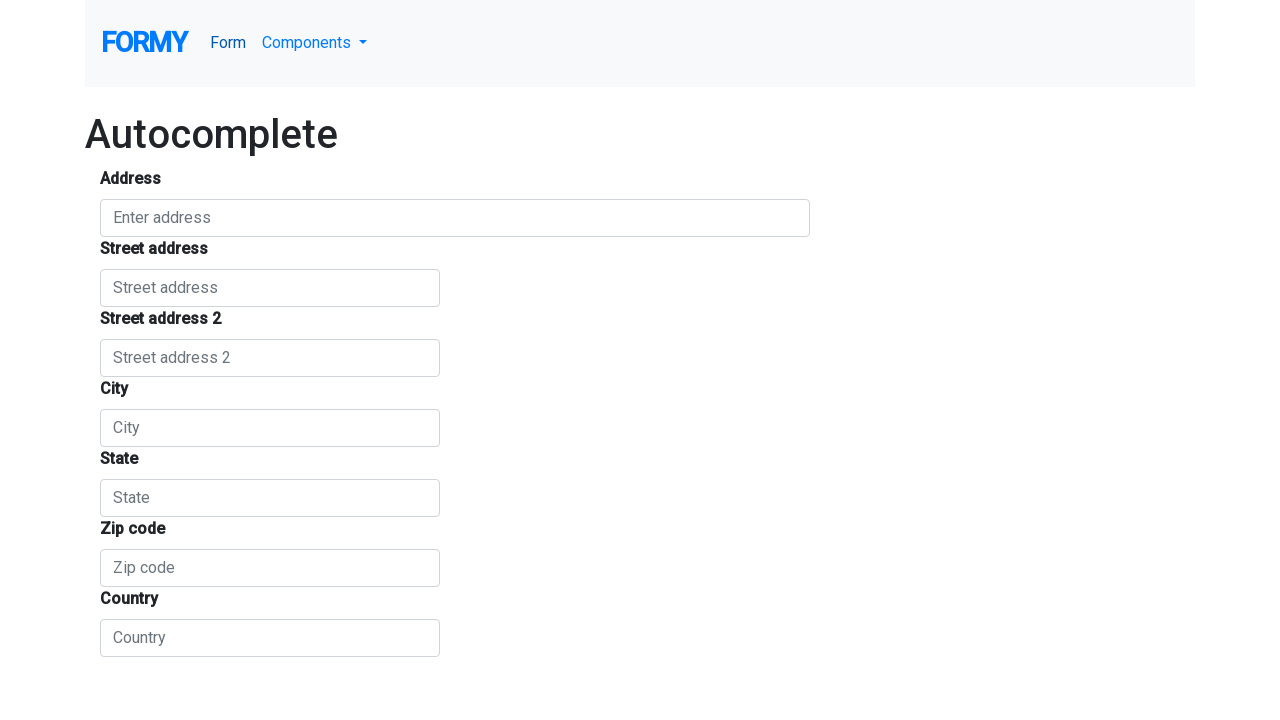